Tests unmarking completed items by unchecking their checkboxes

Starting URL: https://demo.playwright.dev/todomvc

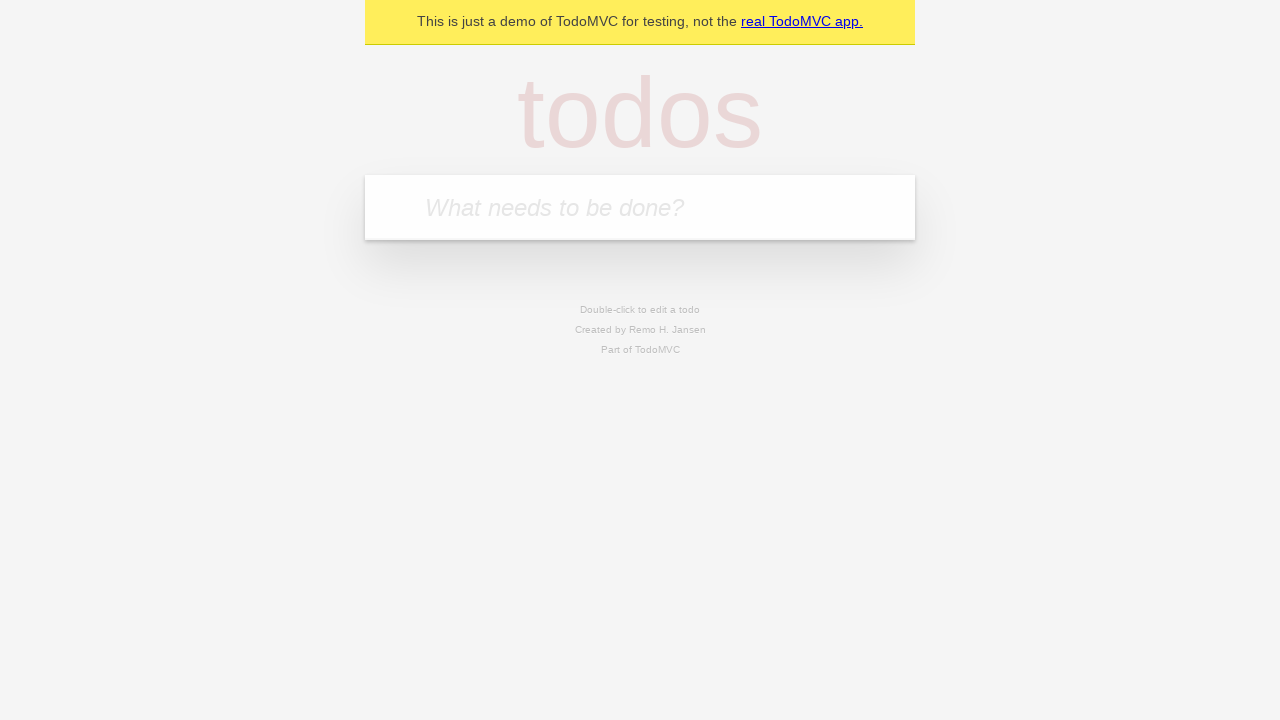

Filled todo input field with 'buy some cheese' on internal:attr=[placeholder="What needs to be done?"i]
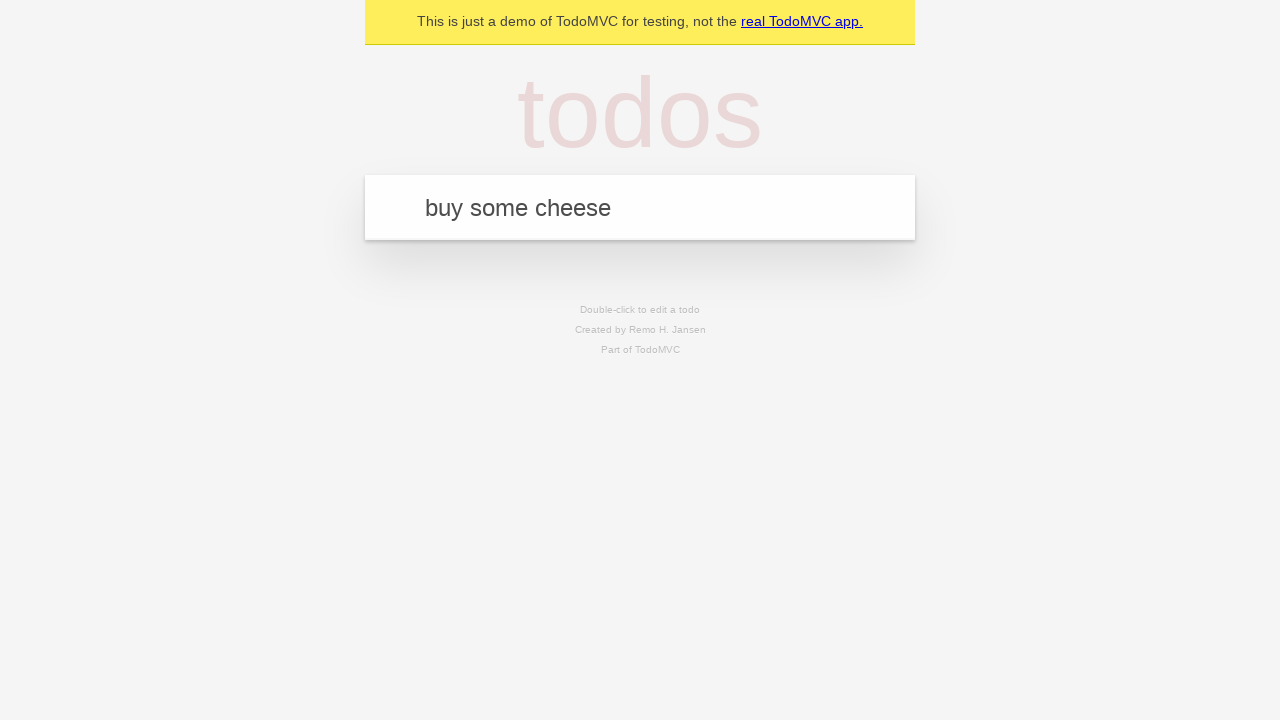

Pressed Enter to create todo 'buy some cheese' on internal:attr=[placeholder="What needs to be done?"i]
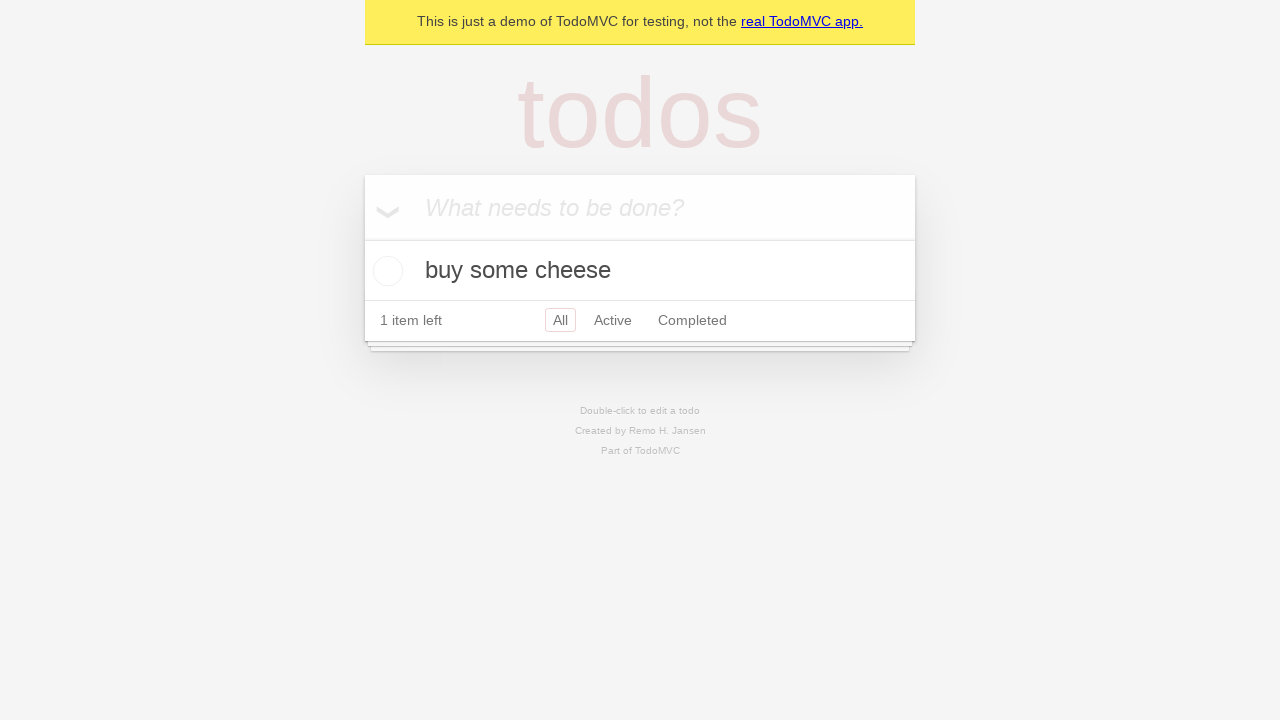

Filled todo input field with 'feed the cat' on internal:attr=[placeholder="What needs to be done?"i]
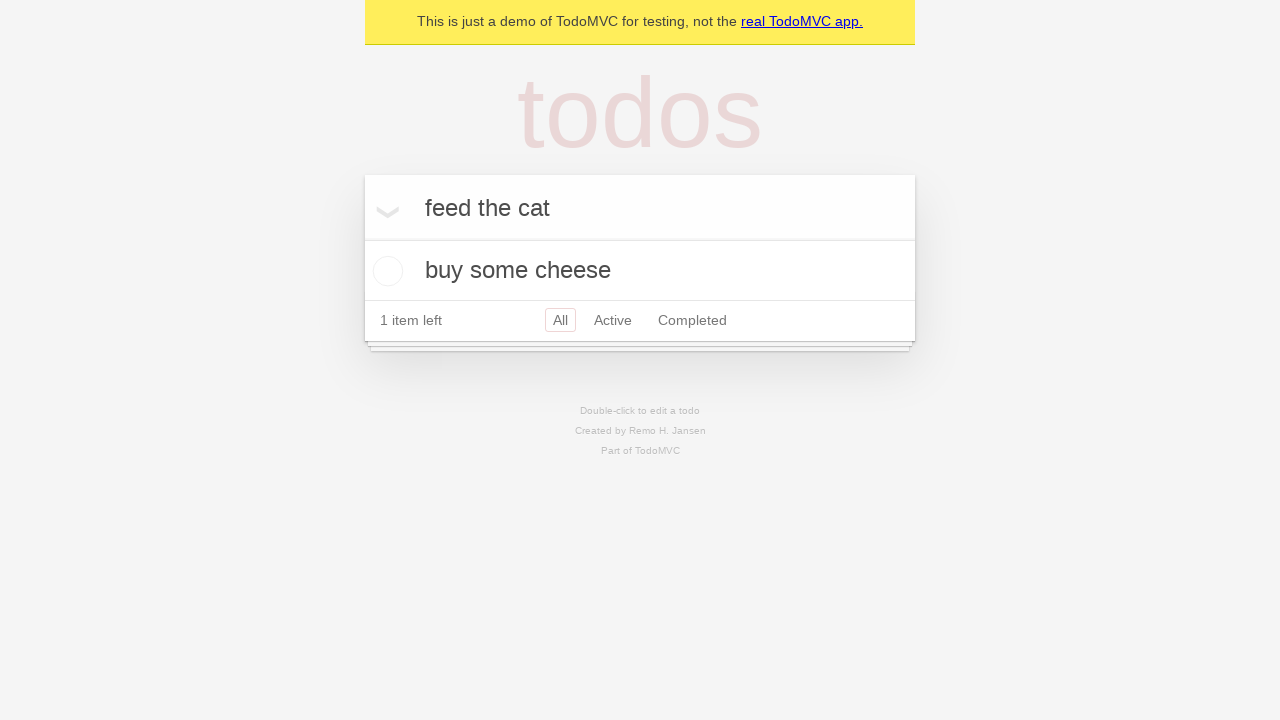

Pressed Enter to create todo 'feed the cat' on internal:attr=[placeholder="What needs to be done?"i]
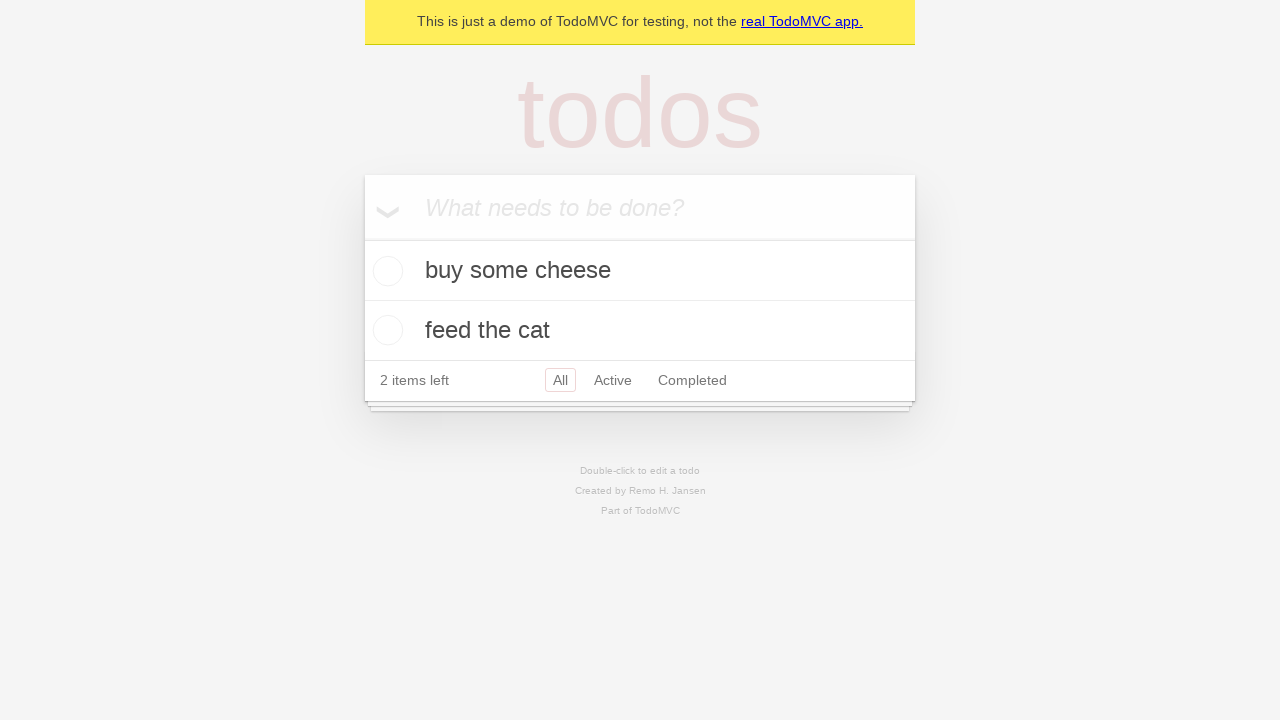

Located first todo item
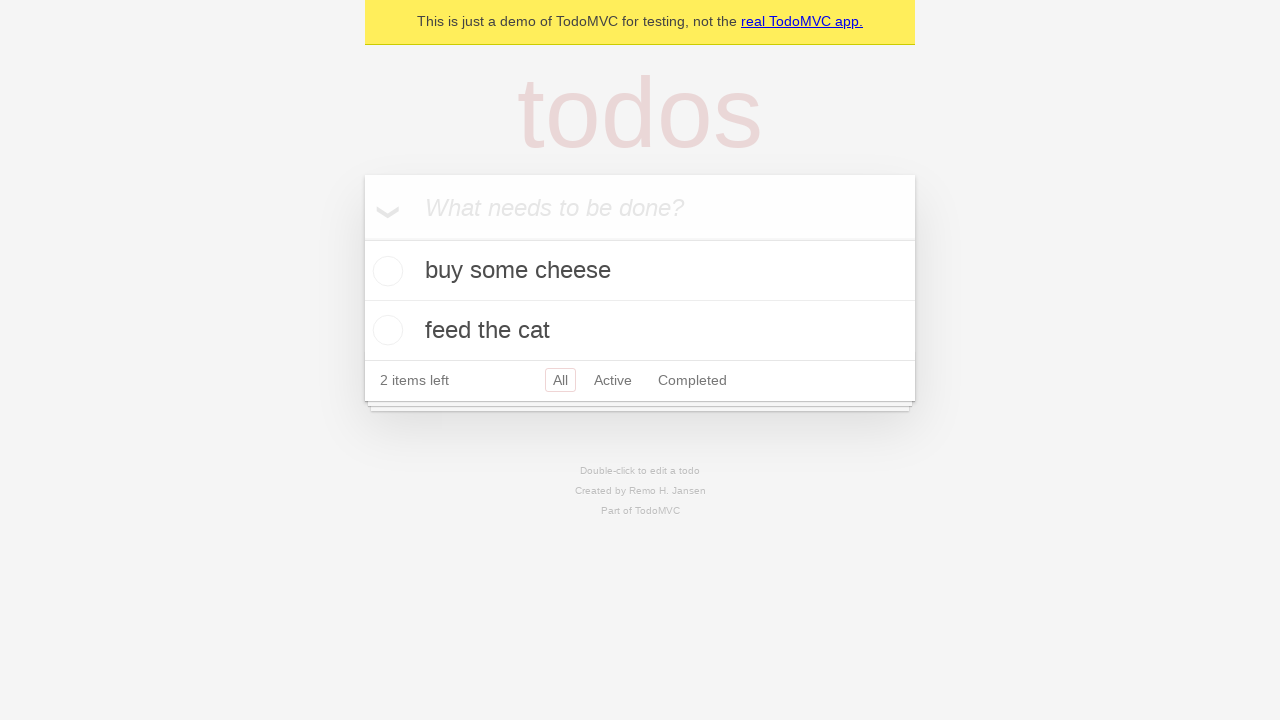

Located checkbox for first todo item
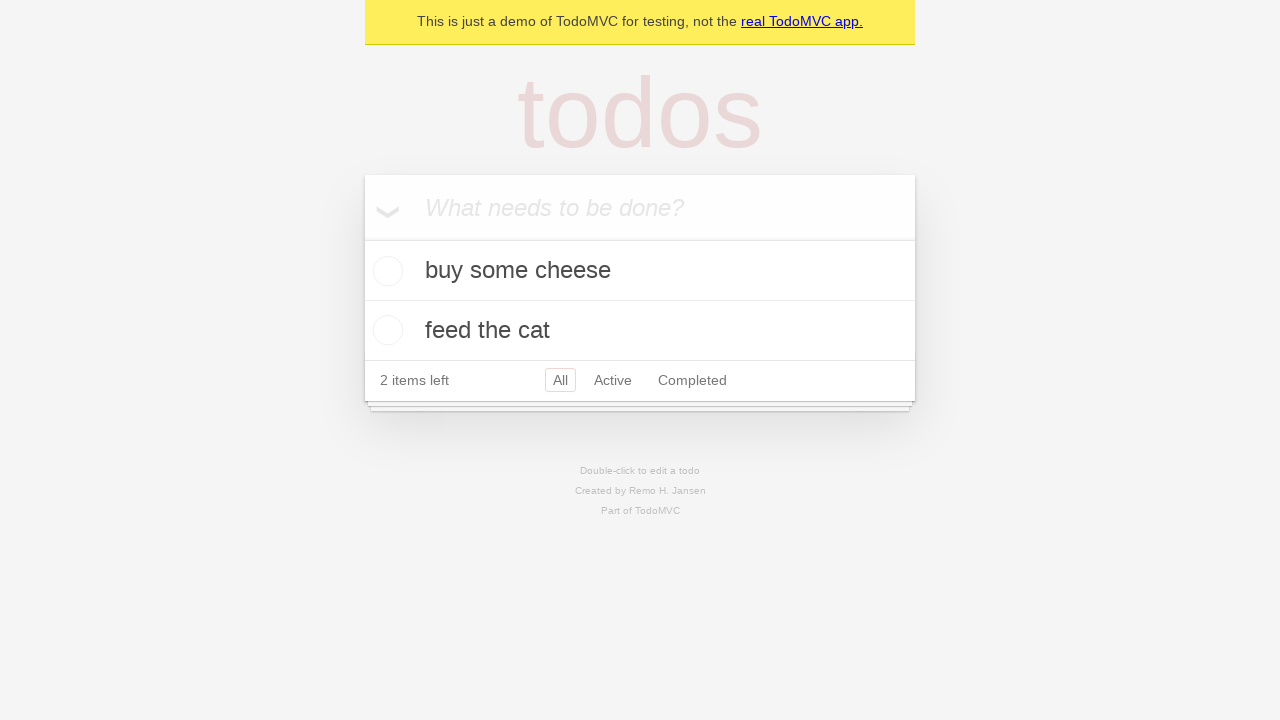

Checked the first todo item to mark it as complete at (385, 271) on internal:testid=[data-testid="todo-item"s] >> nth=0 >> internal:role=checkbox
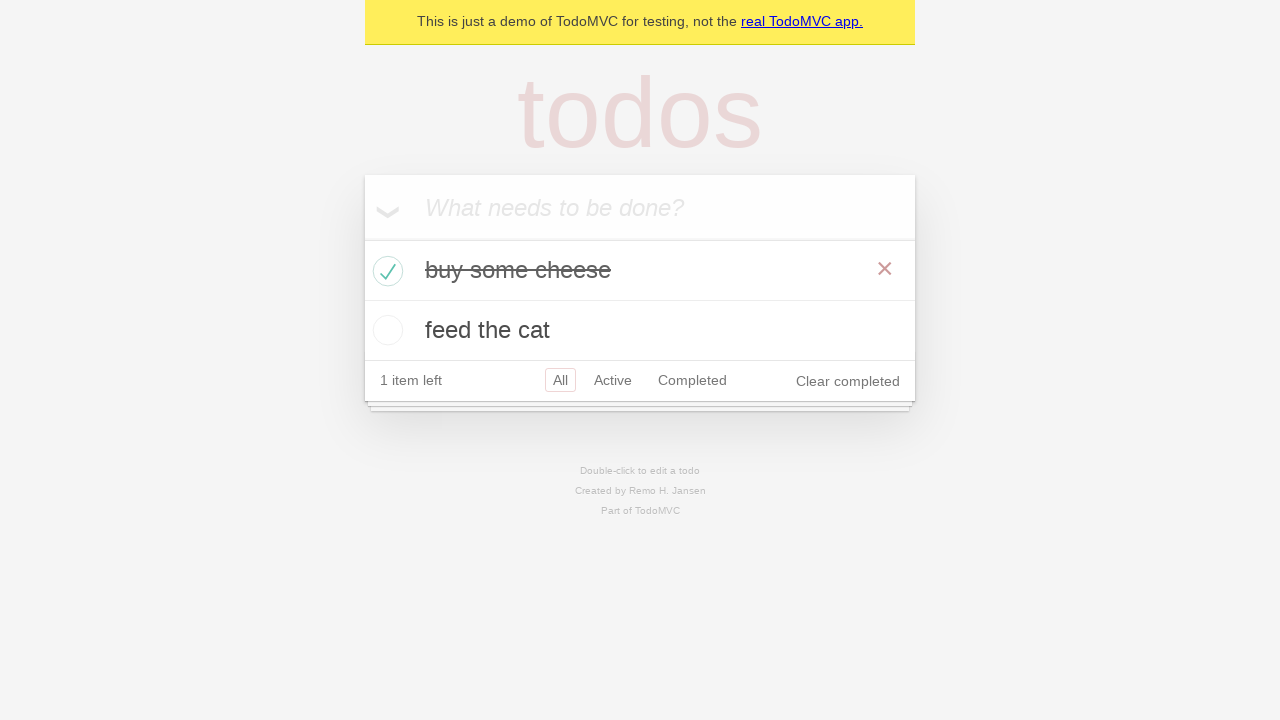

Unchecked the first todo item to mark it as incomplete at (385, 271) on internal:testid=[data-testid="todo-item"s] >> nth=0 >> internal:role=checkbox
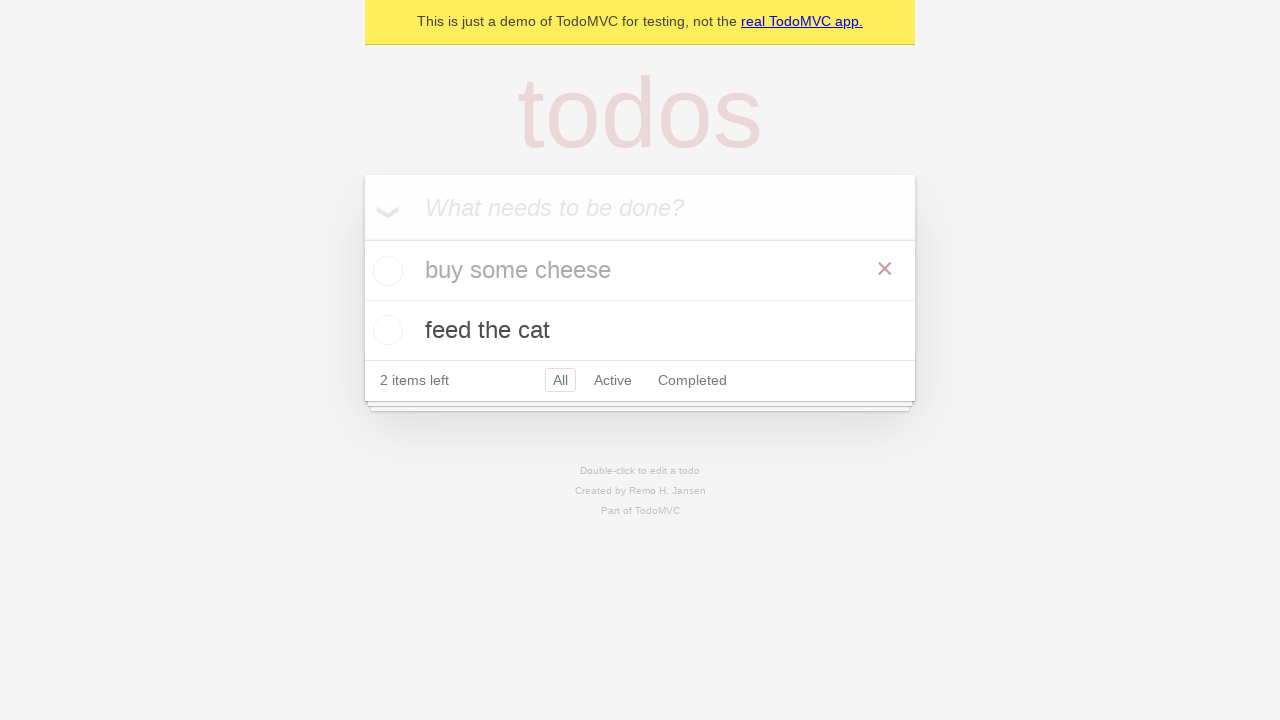

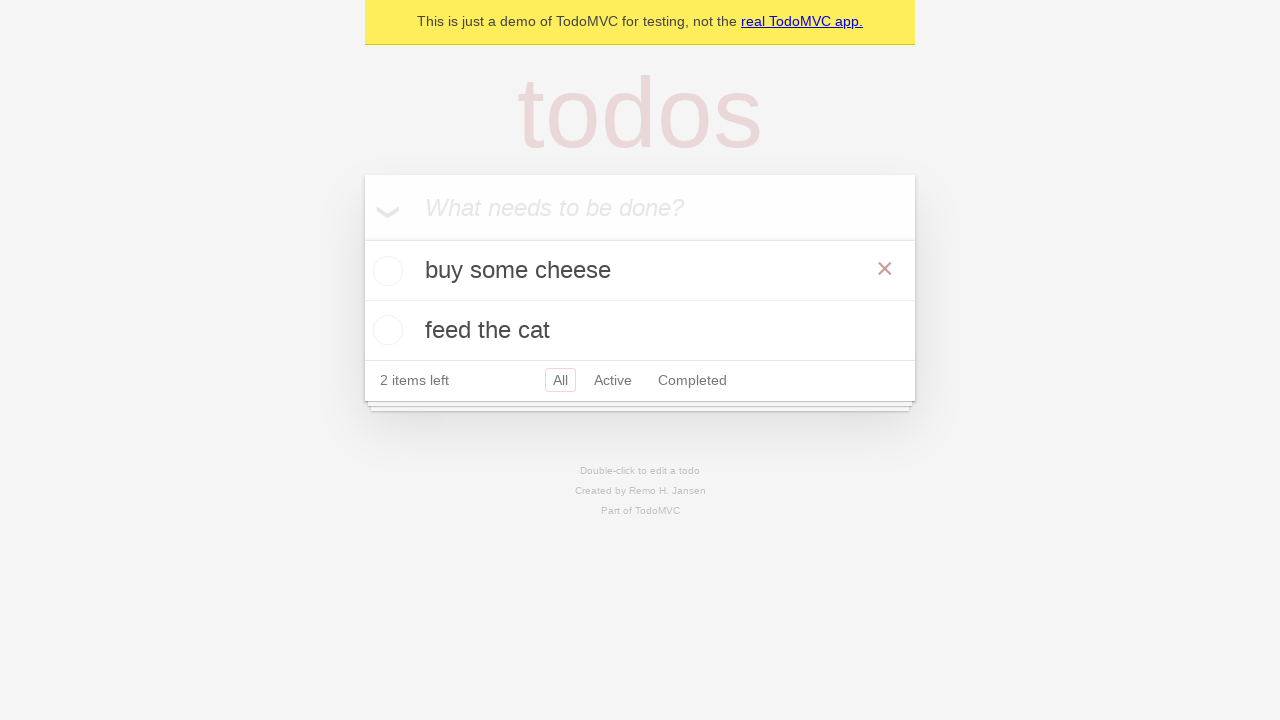